Navigates to the Micro Focus homepage and verifies that the page title contains the expected text about digital transformation and enterprise software modernization.

Starting URL: http://www.microfocus.com

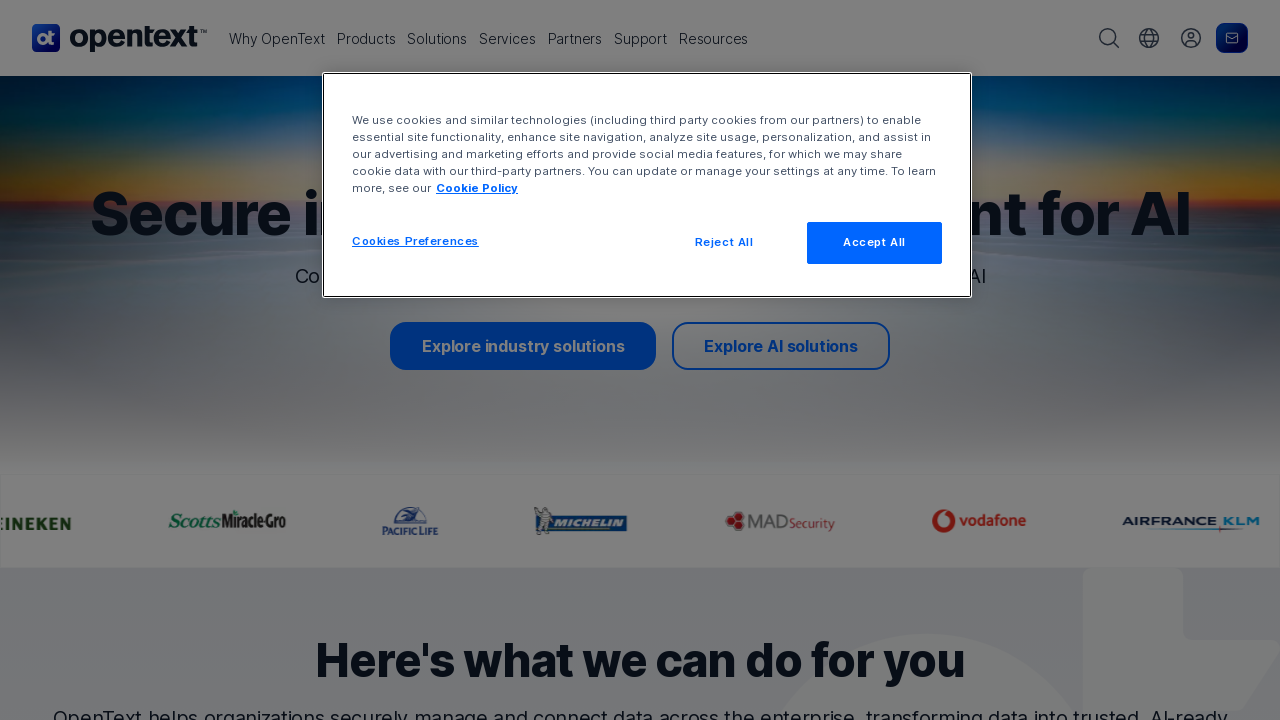

Waited for page to reach domcontentloaded state
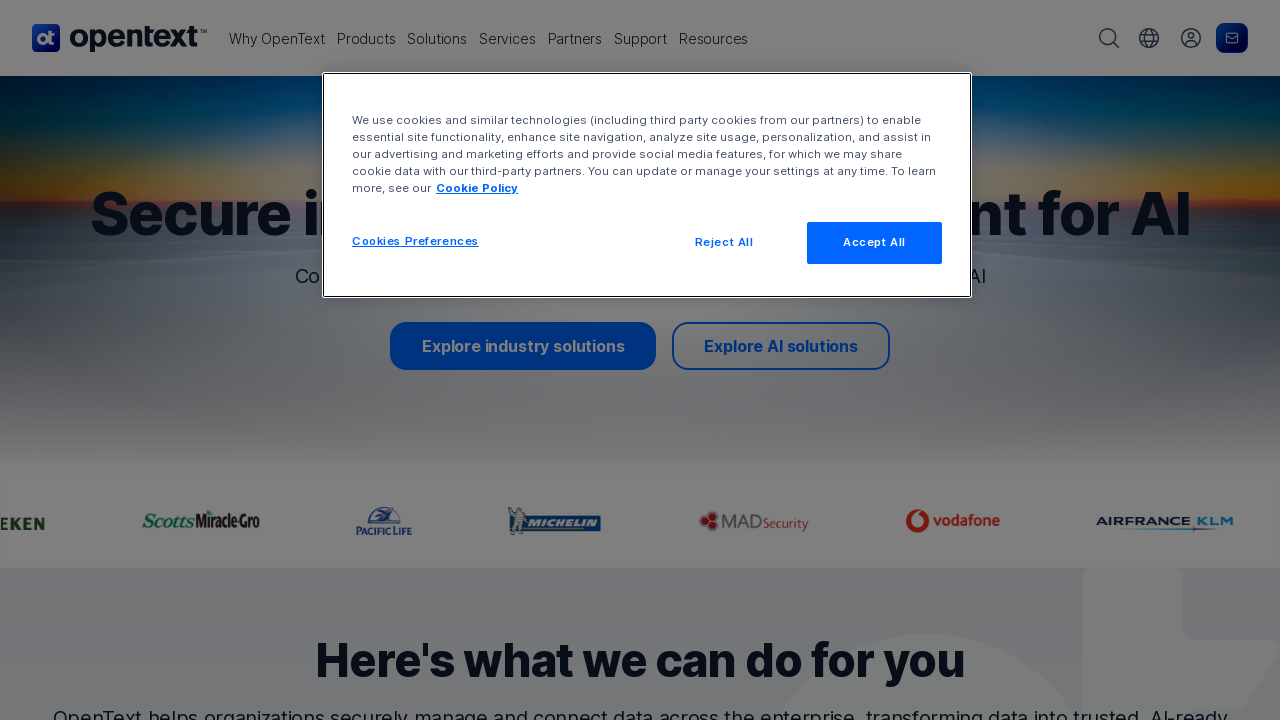

Retrieved page title: OpenText | Secure Information Management for AI
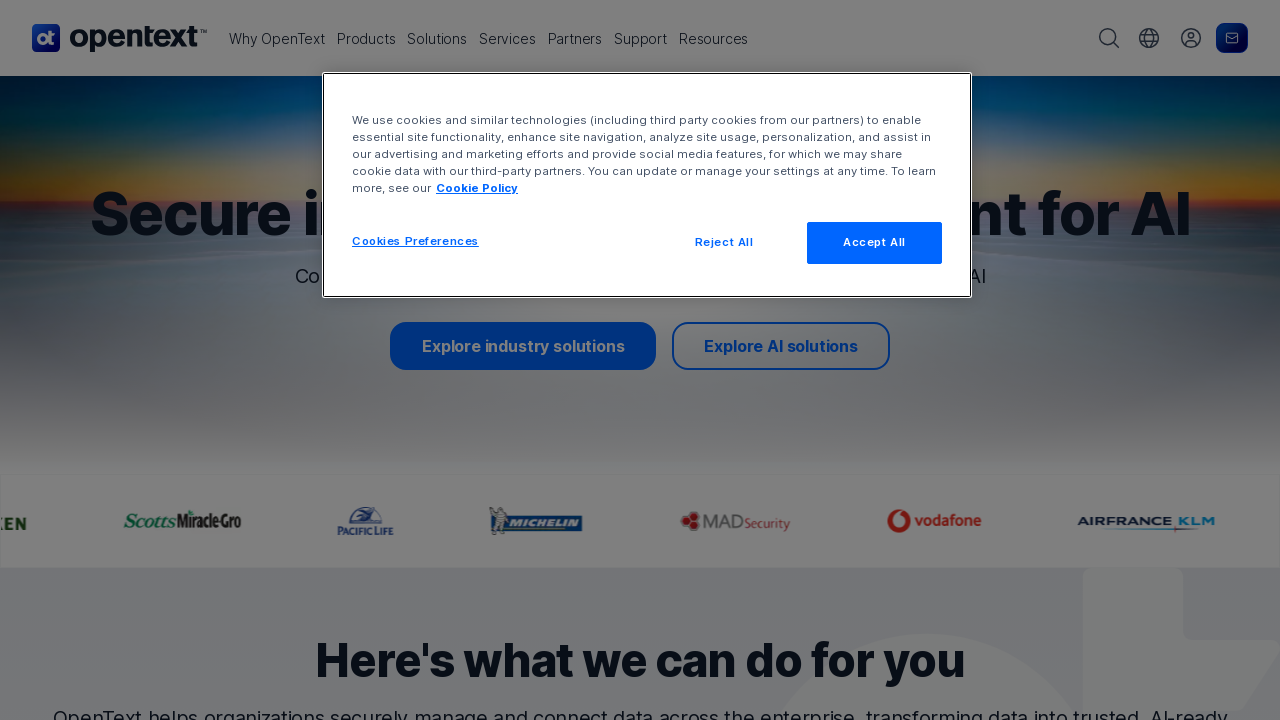

Printed page title to console
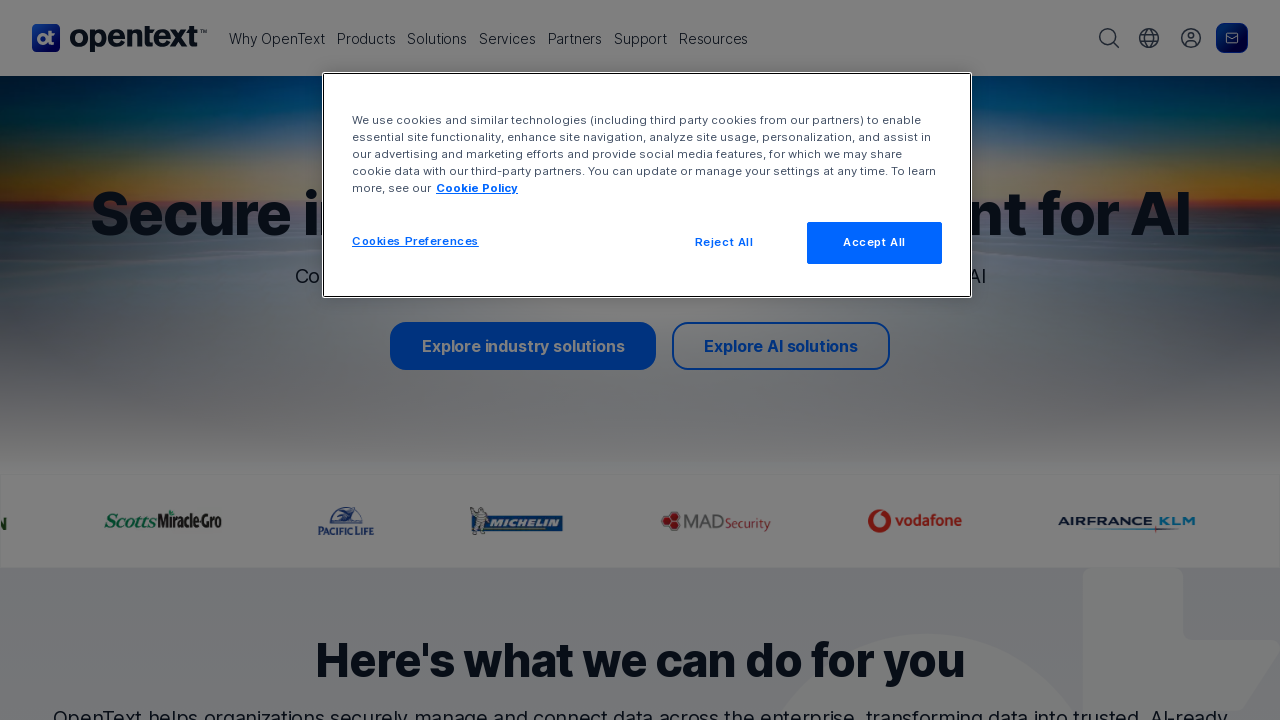

Waited for main body content to be visible
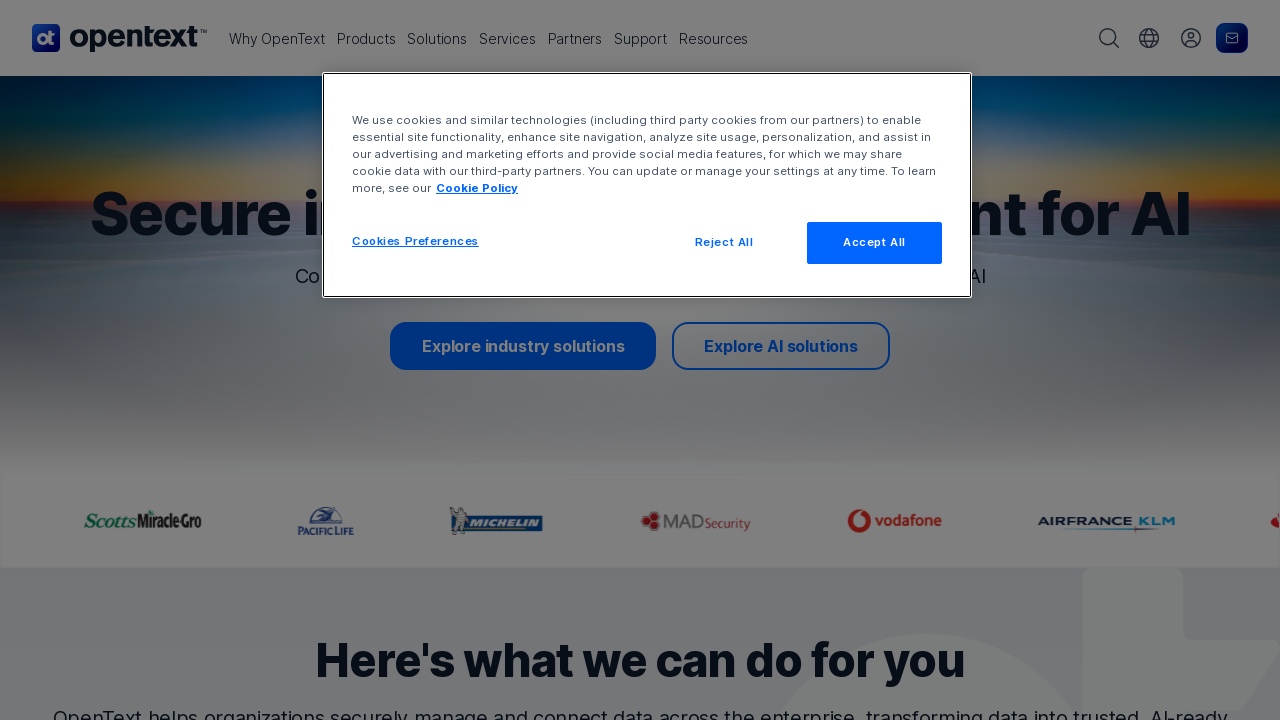

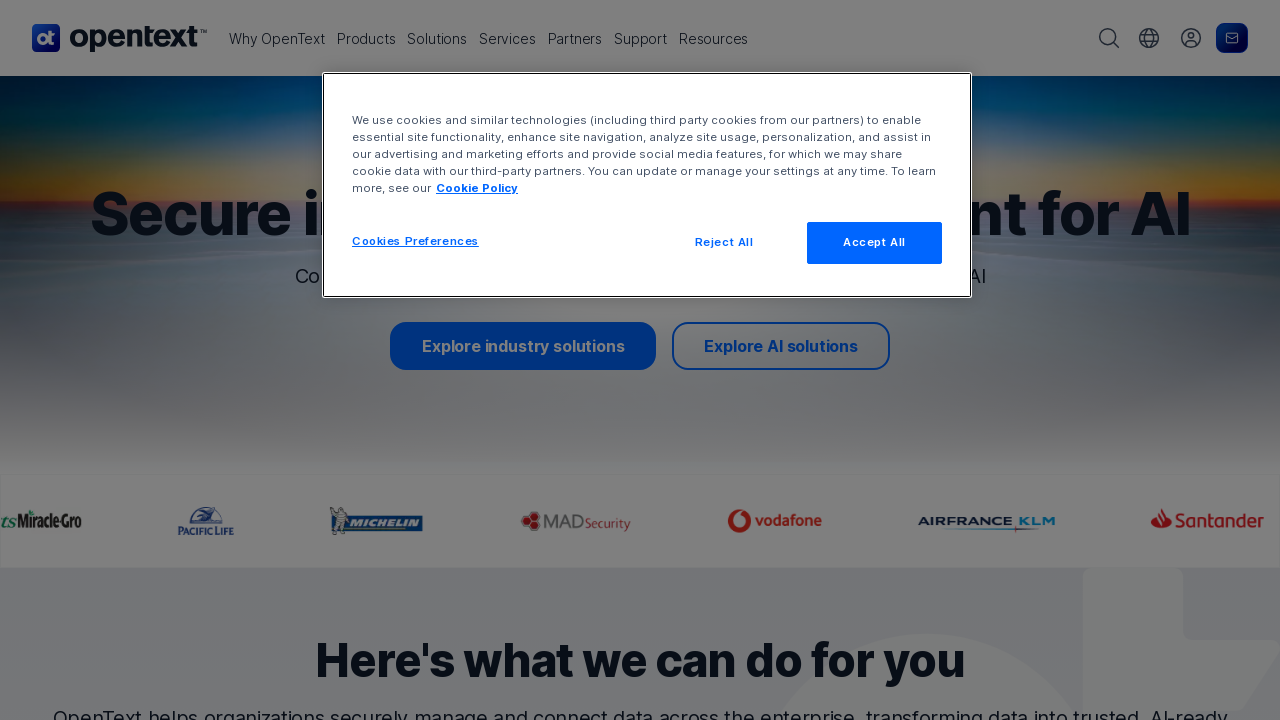